Tests browser alert handling by clicking a confirm button that triggers a JavaScript confirm dialog and accepting it

Starting URL: https://chandanachaitanya.github.io/selenium-practice-site/

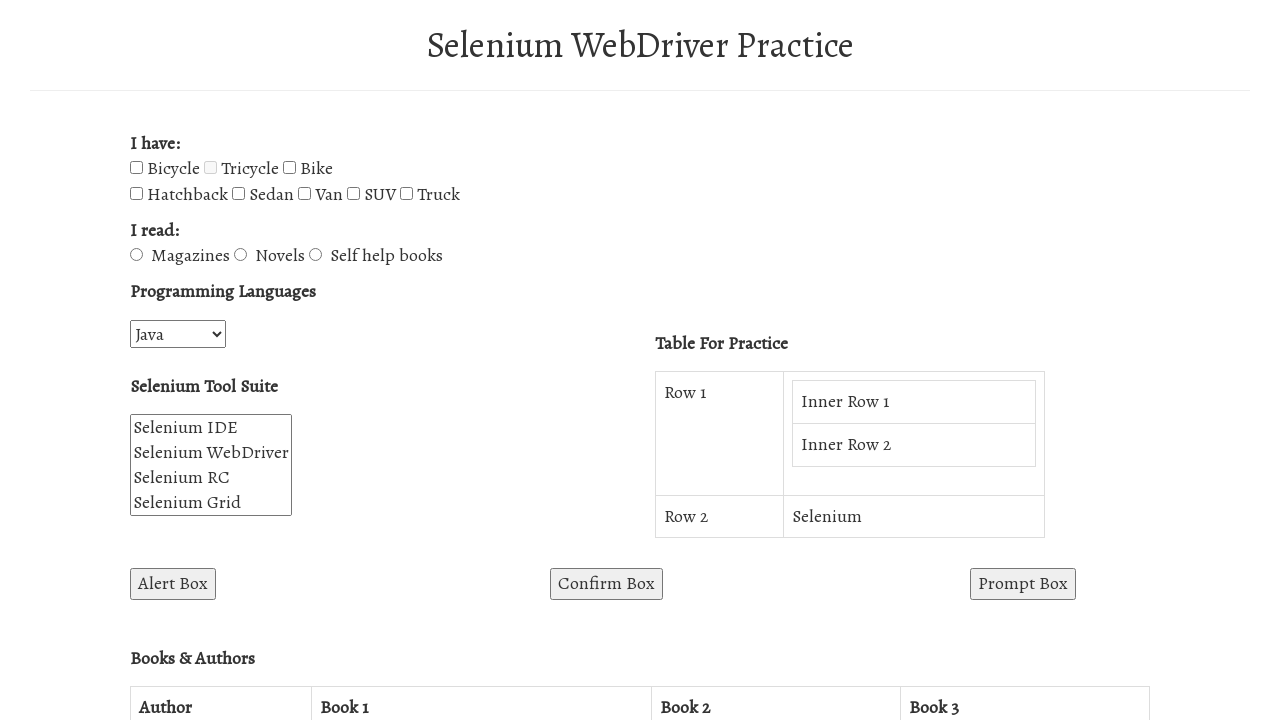

Clicked confirm button to trigger JavaScript alert dialog at (606, 584) on button#confirmBox
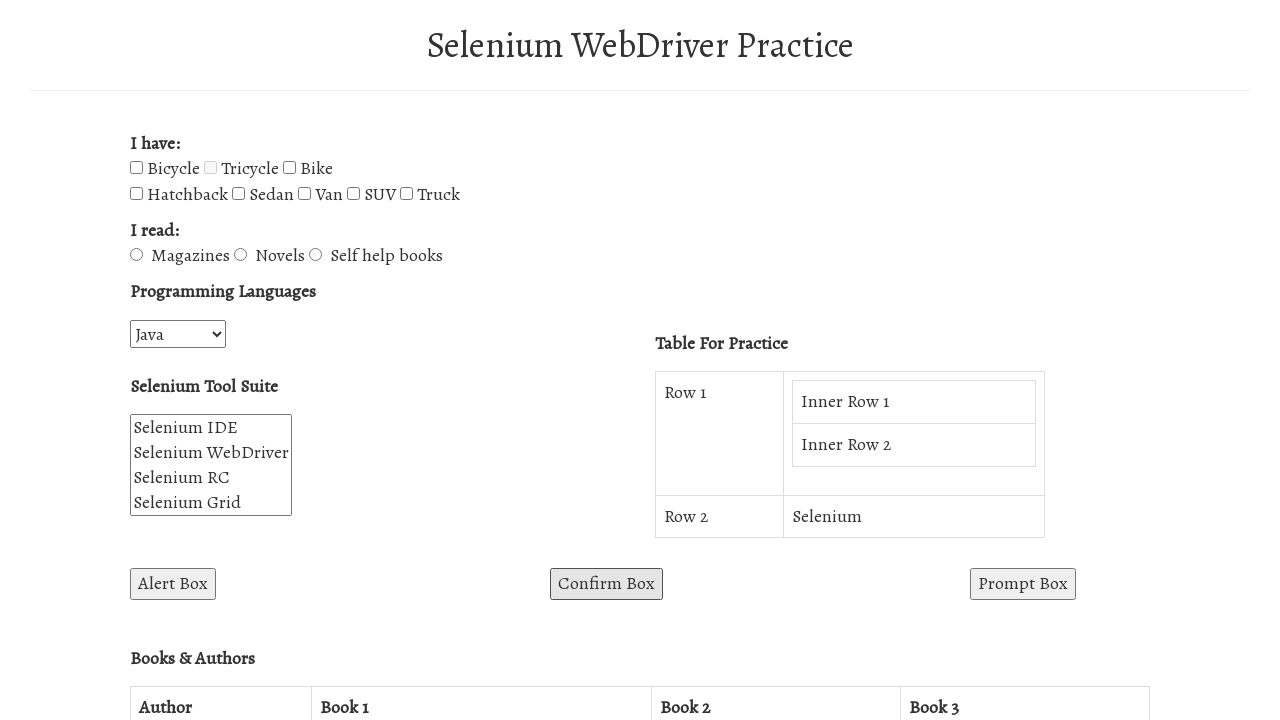

Set up dialog handler to accept confirmation dialog
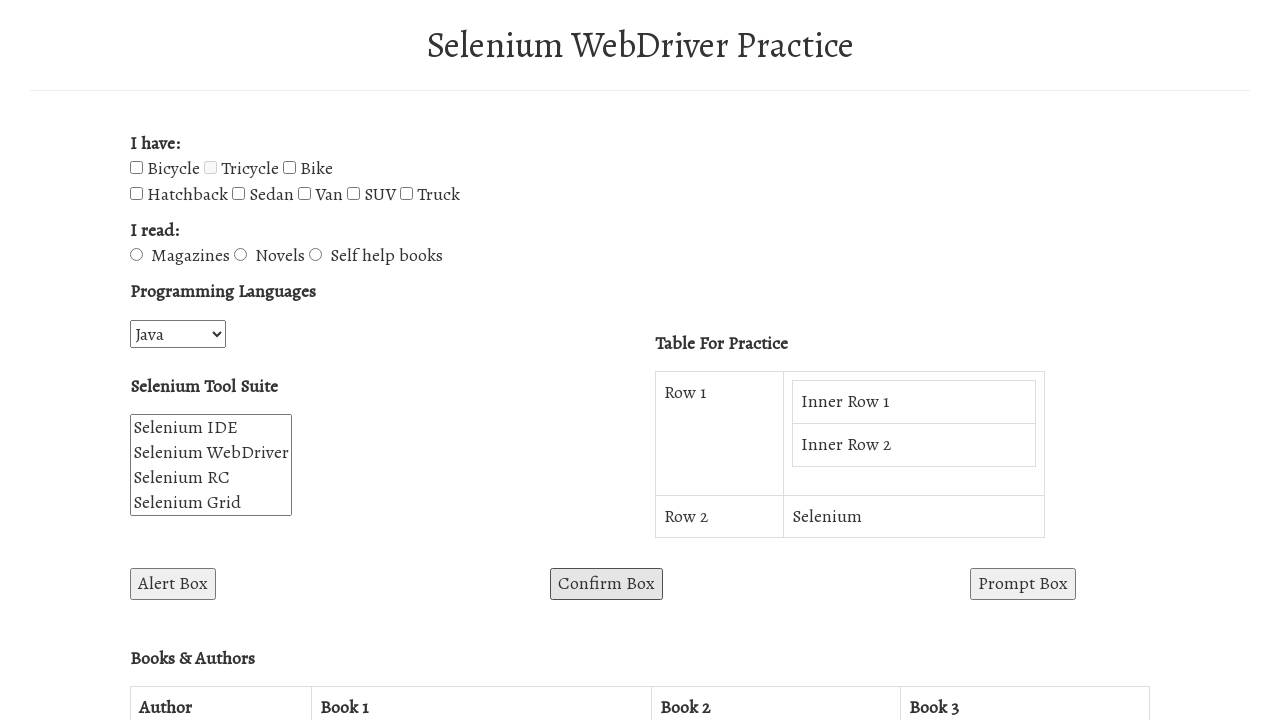

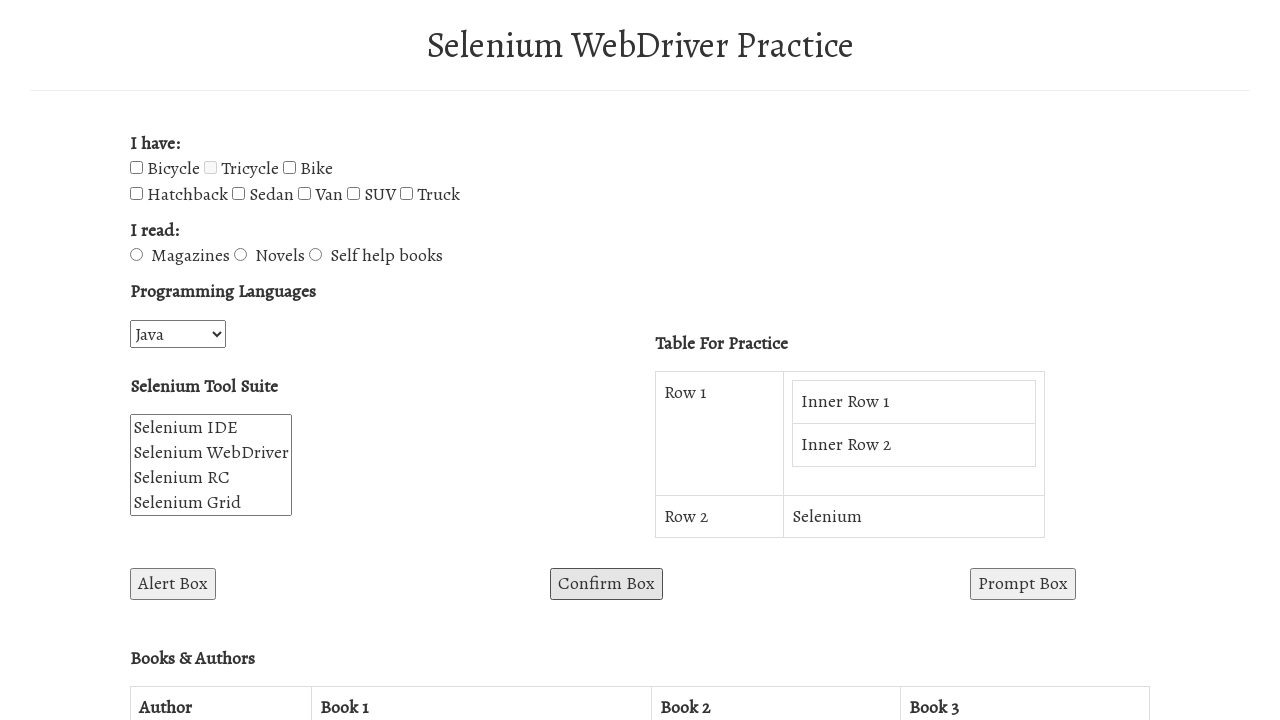